Tests top menu navigation by clicking through the first three top menu items on the Redmine homepage

Starting URL: http://www.redmine.org/

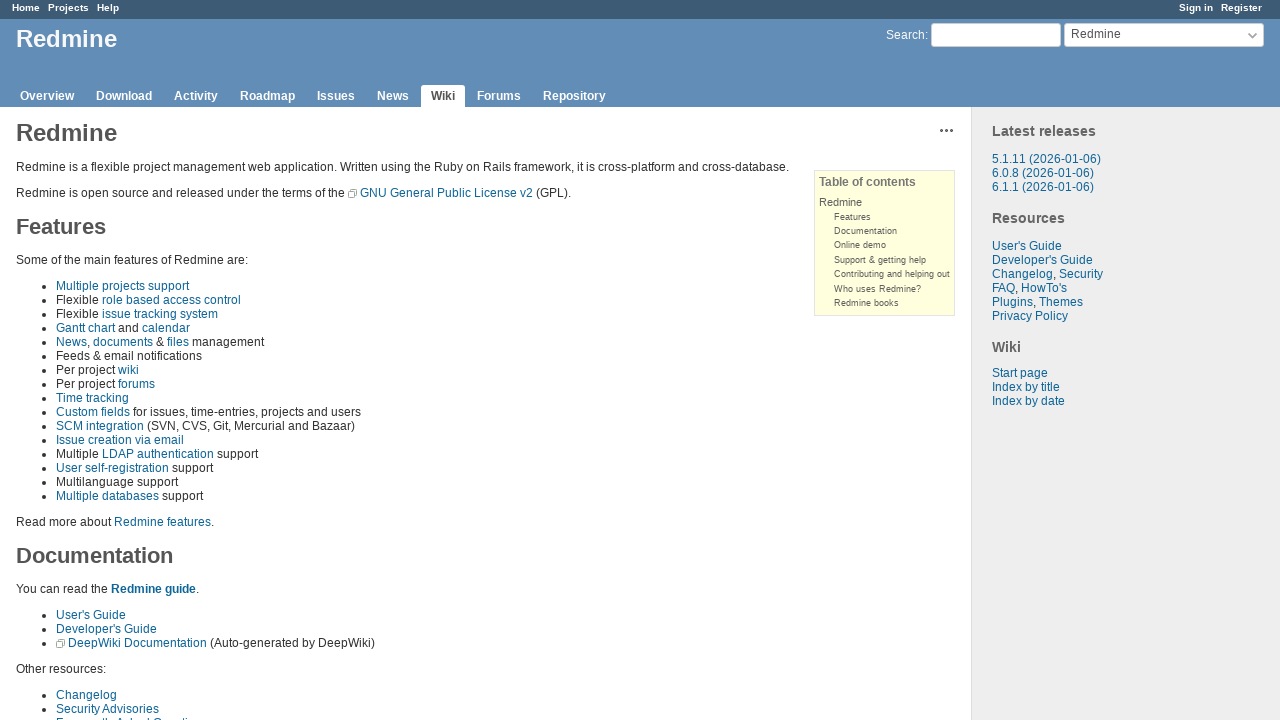

Clicked first top menu item on Redmine homepage at (26, 8) on xpath=//*[@id='top-menu']/ul/li[1]/a
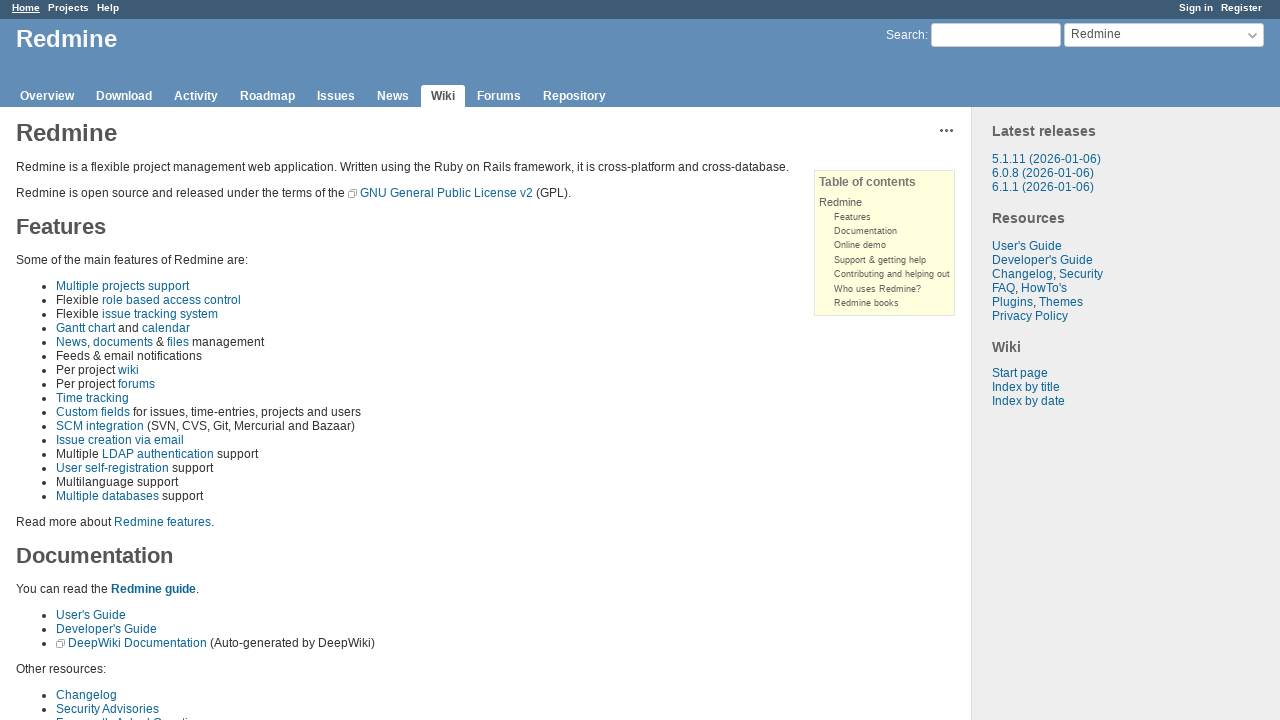

Clicked second top menu item on Redmine homepage at (68, 8) on xpath=//*[@id='top-menu']/ul/li[2]/a
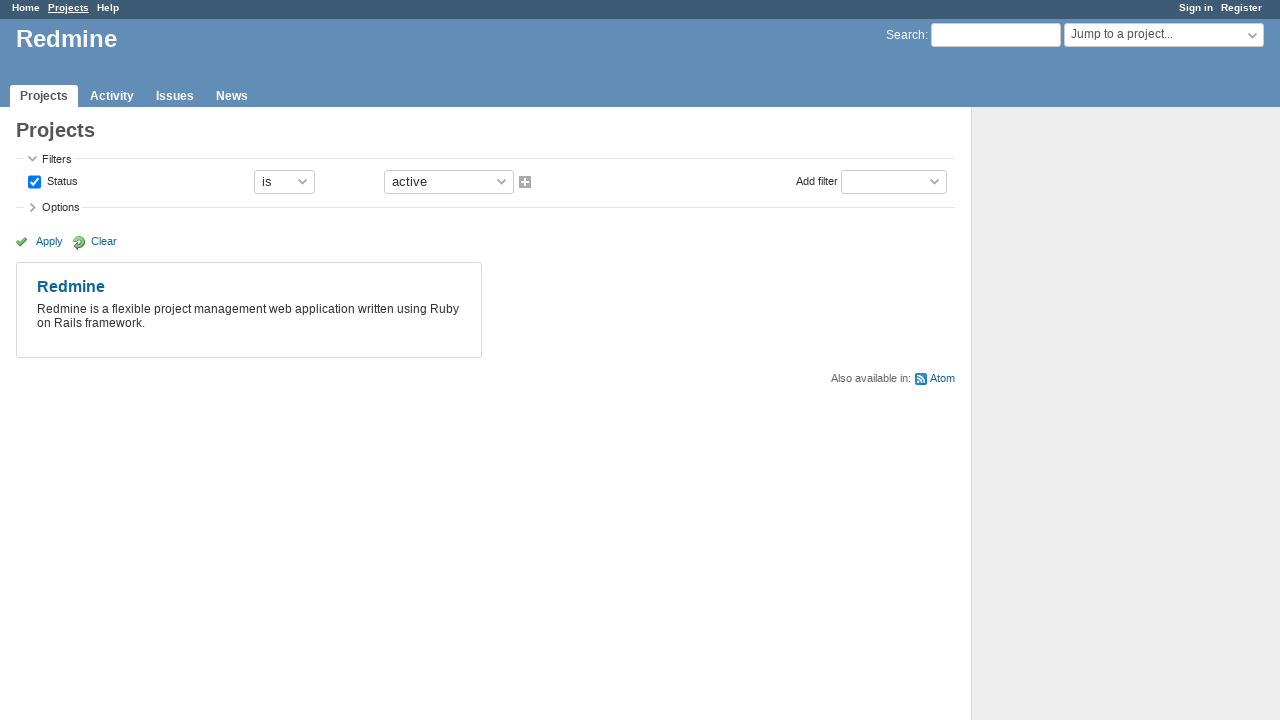

Clicked third top menu item on Redmine homepage at (108, 8) on xpath=//*[@id='top-menu']/ul/li[3]/a
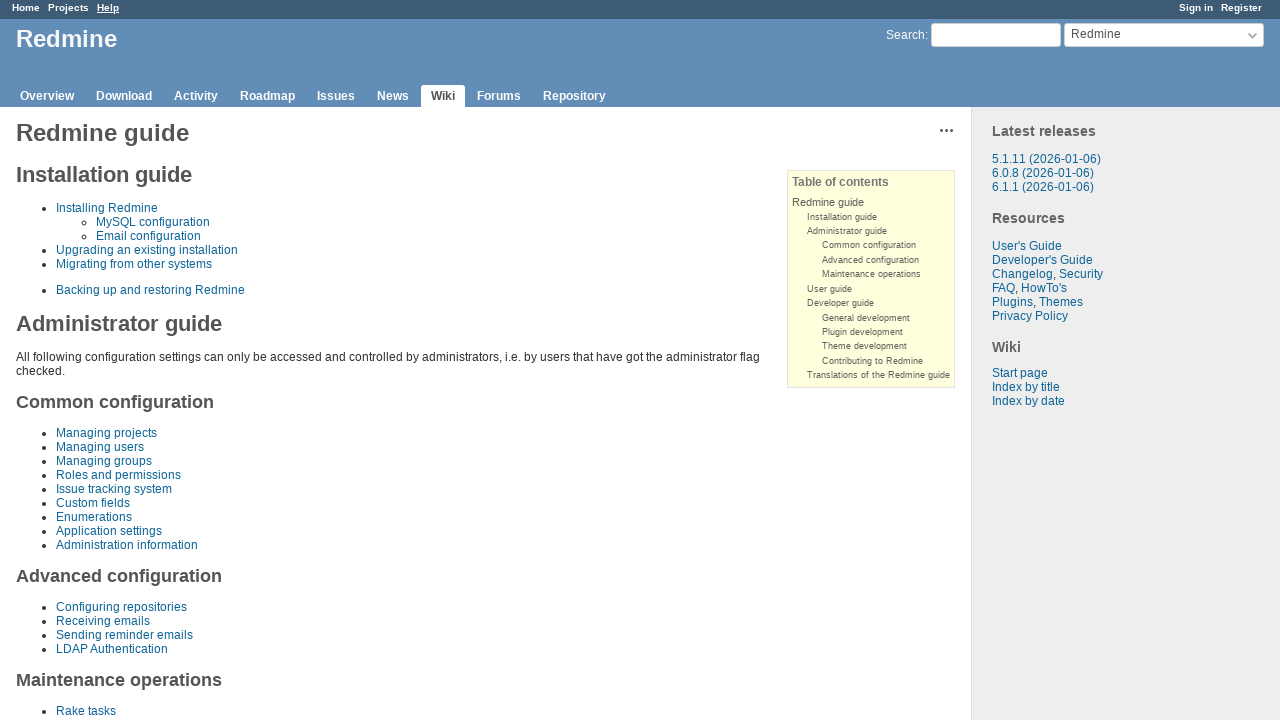

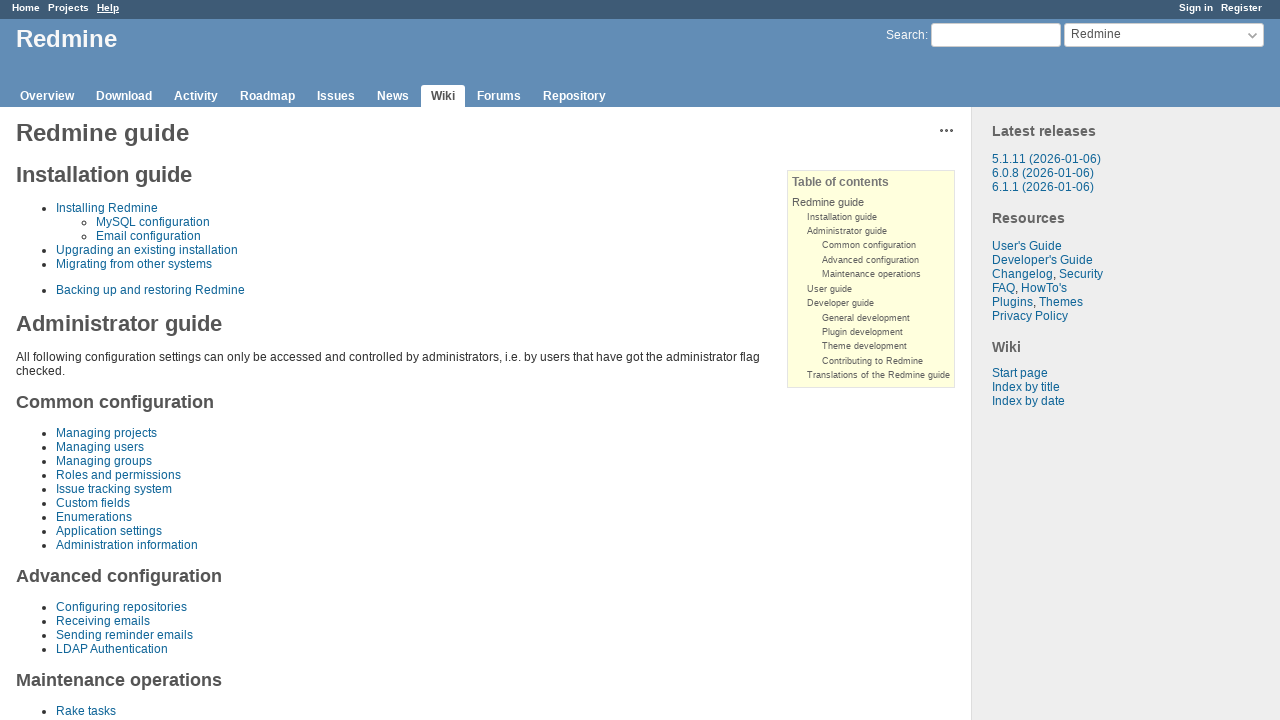